Navigates to Best Buy website and sets the browser window to fullscreen mode to verify basic page loading and window management functionality.

Starting URL: https://www.bestbuy.com

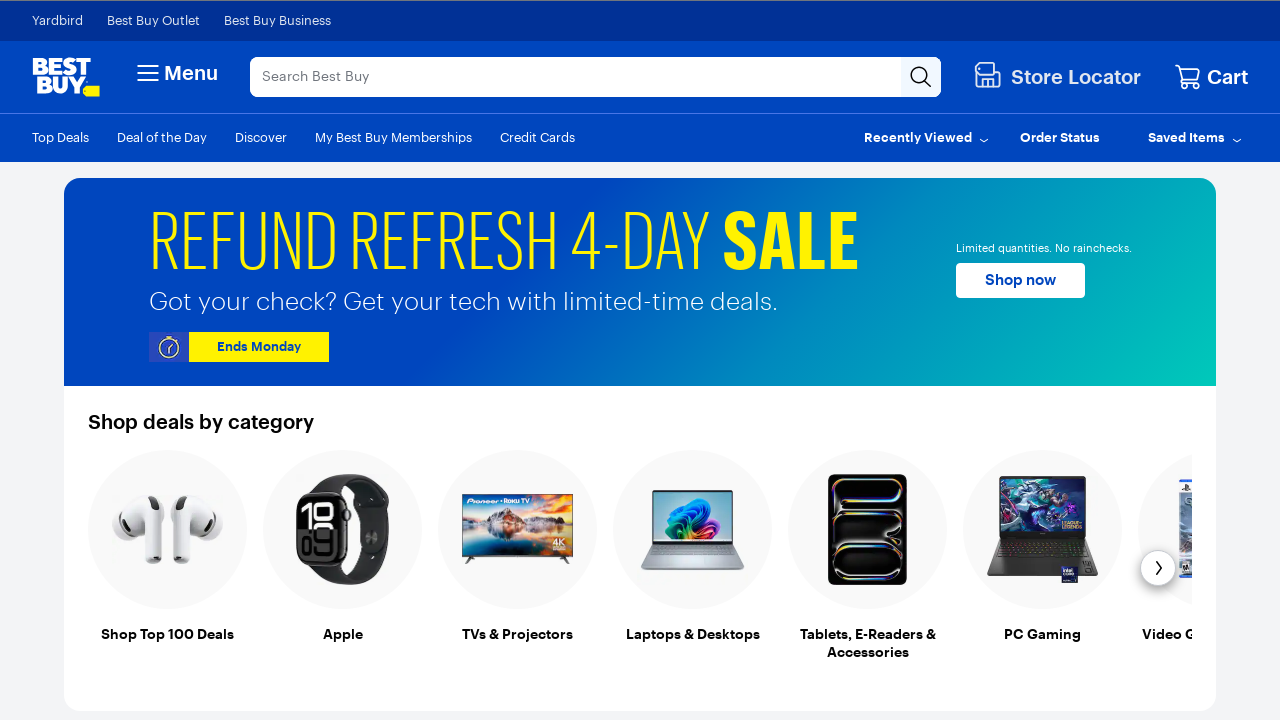

Set viewport size to 1920x1080 for fullscreen display
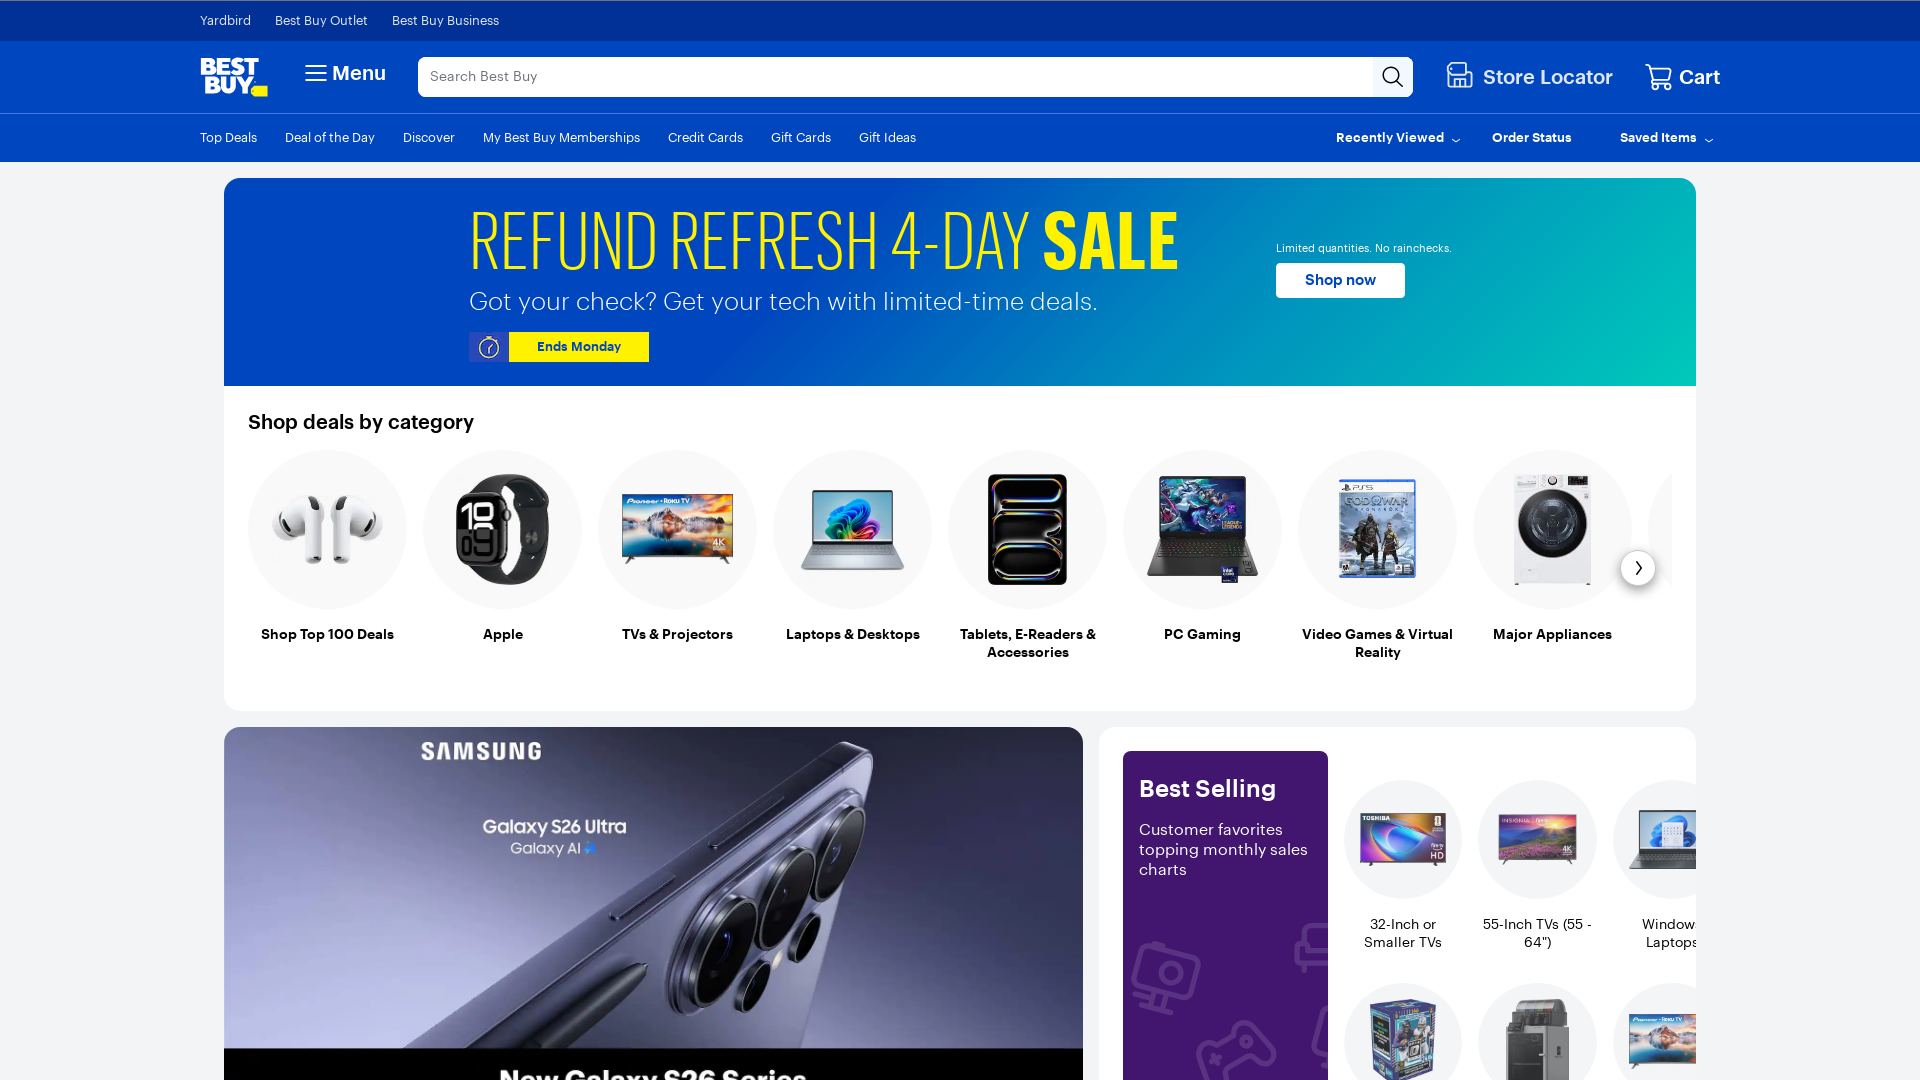

Best Buy page loaded with domcontentloaded state
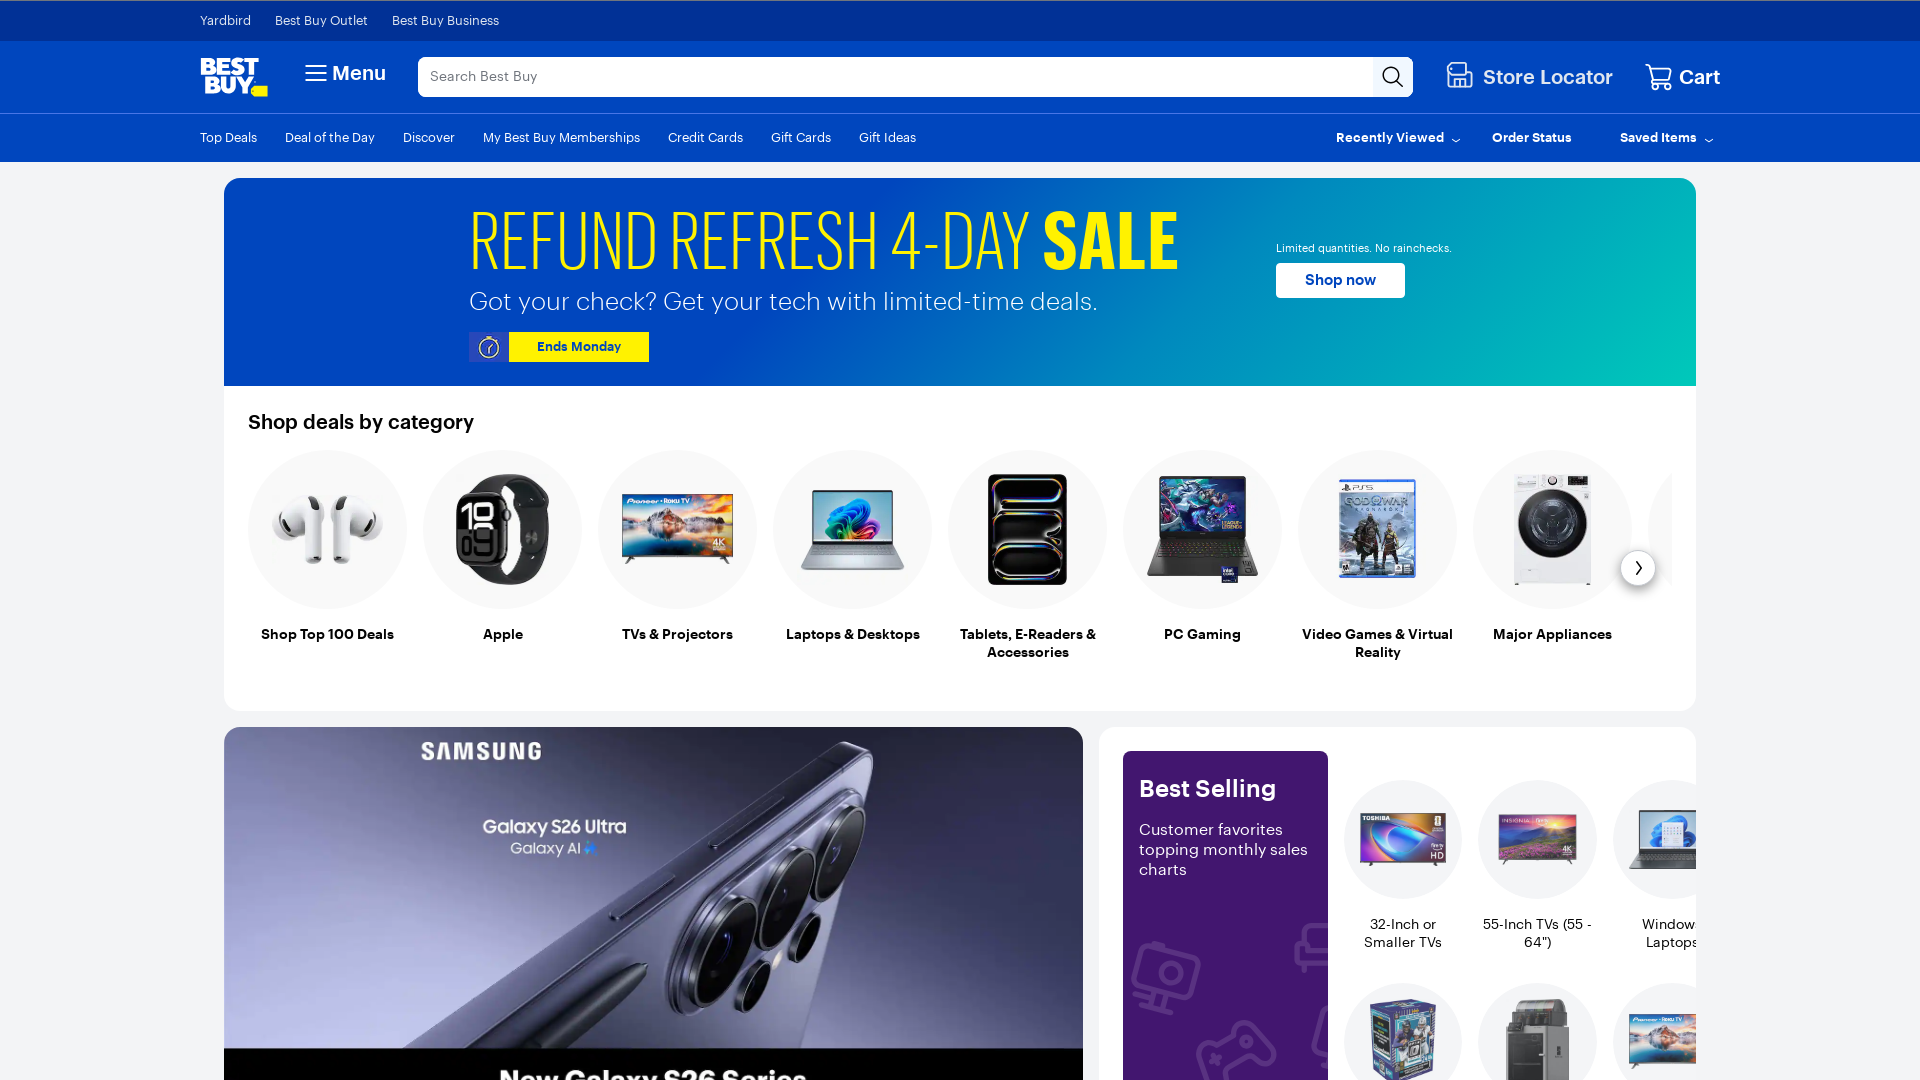

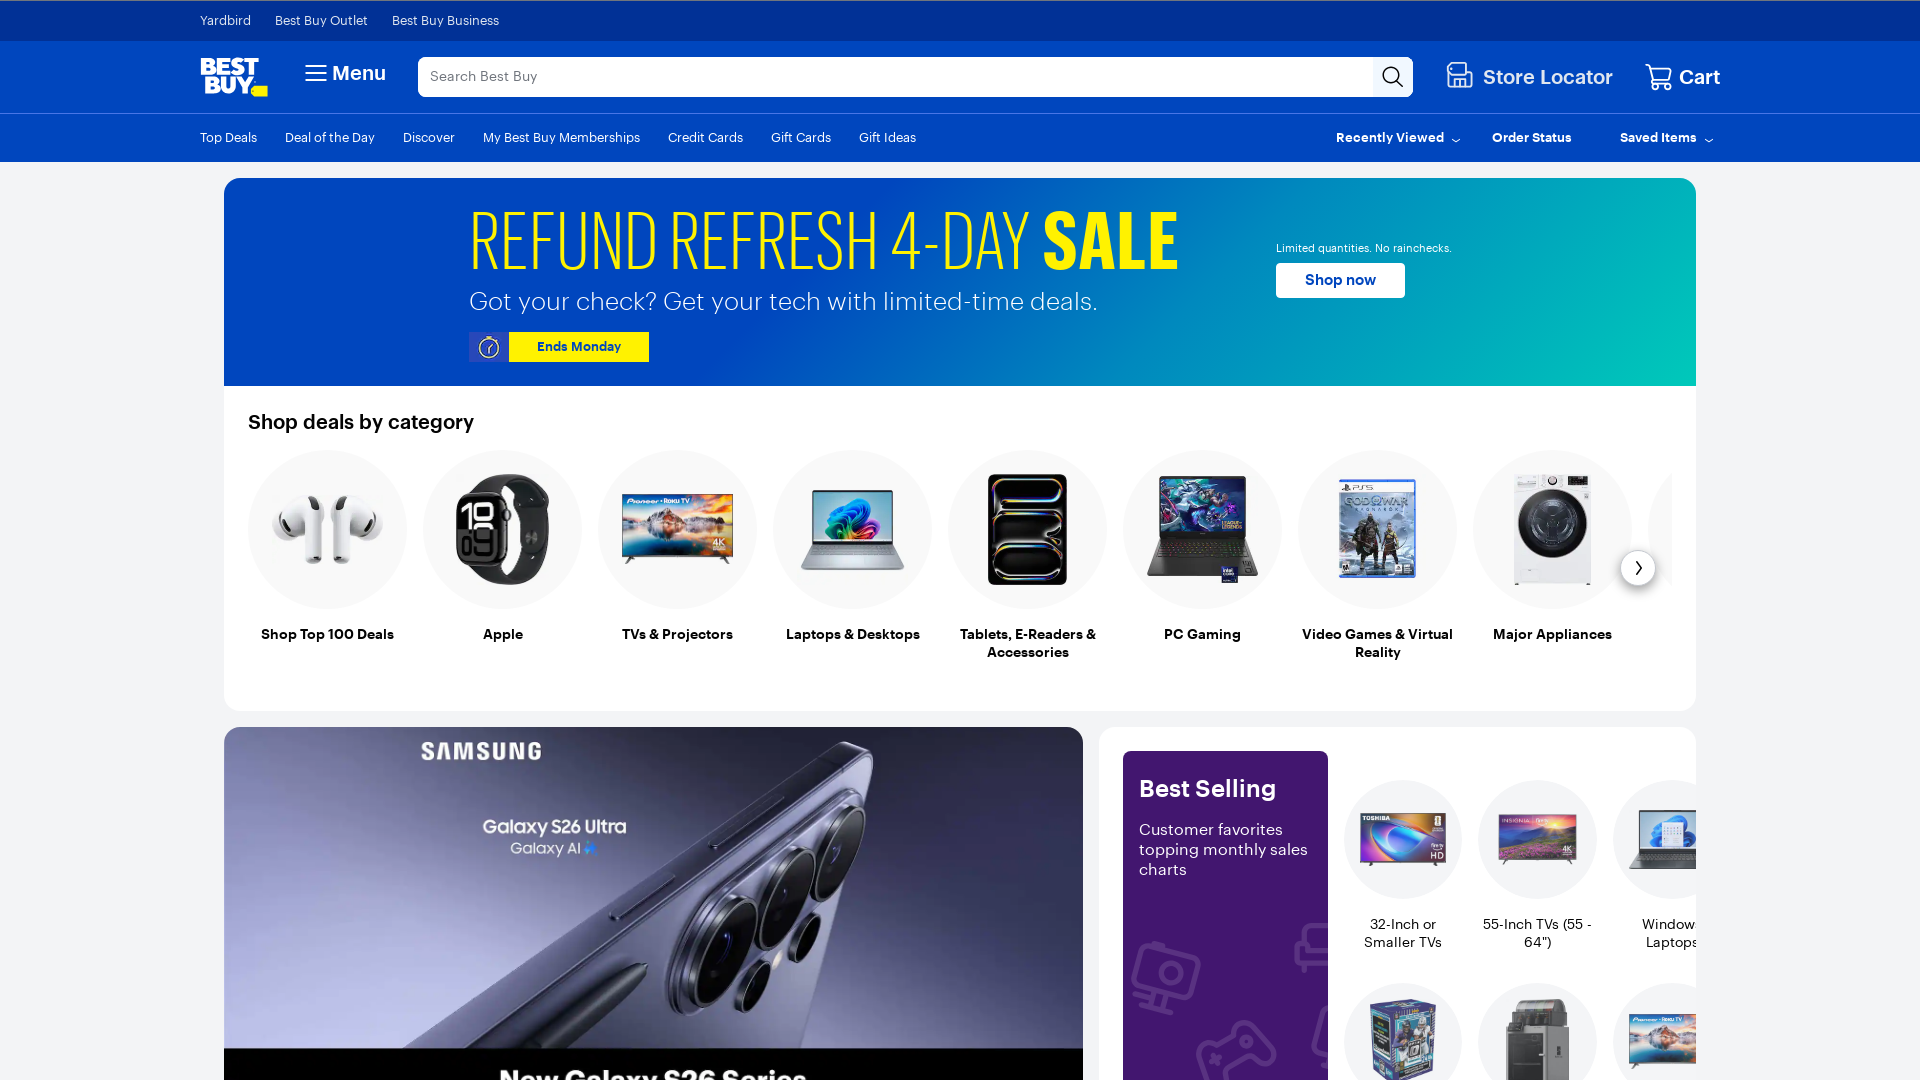